Creates a new paste on Pastebin by filling in code content, title, selecting syntax highlighting (Bash), and paste expiration (10 Minutes), then submits the form.

Starting URL: https://pastebin.com

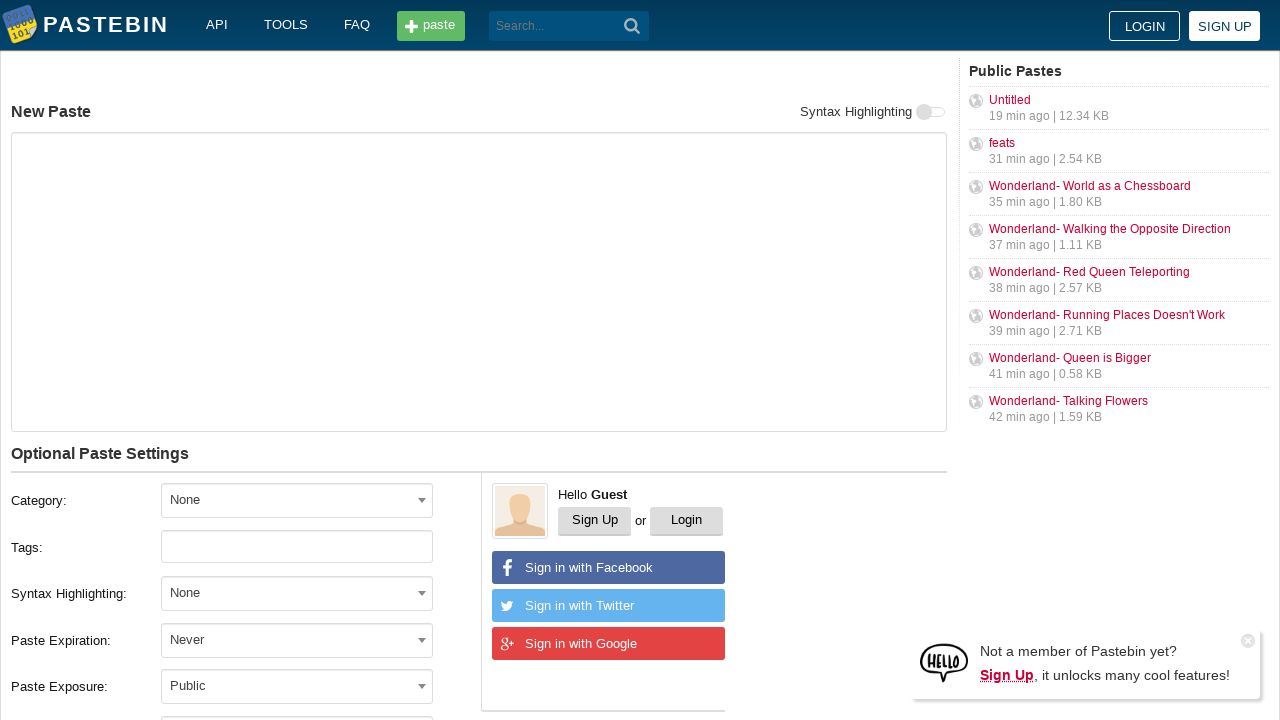

Filled code text area with Bash script content on textarea#postform-text
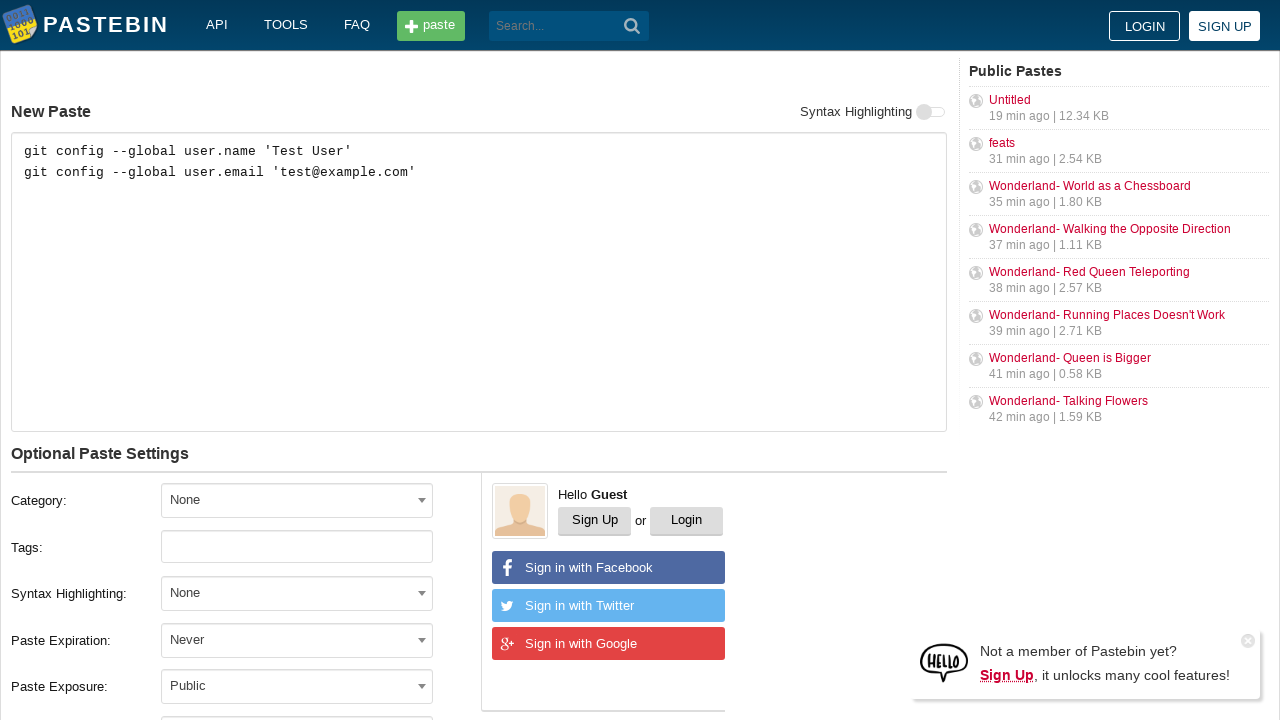

Filled paste title field with 'Sample Bash Script' on input#postform-name
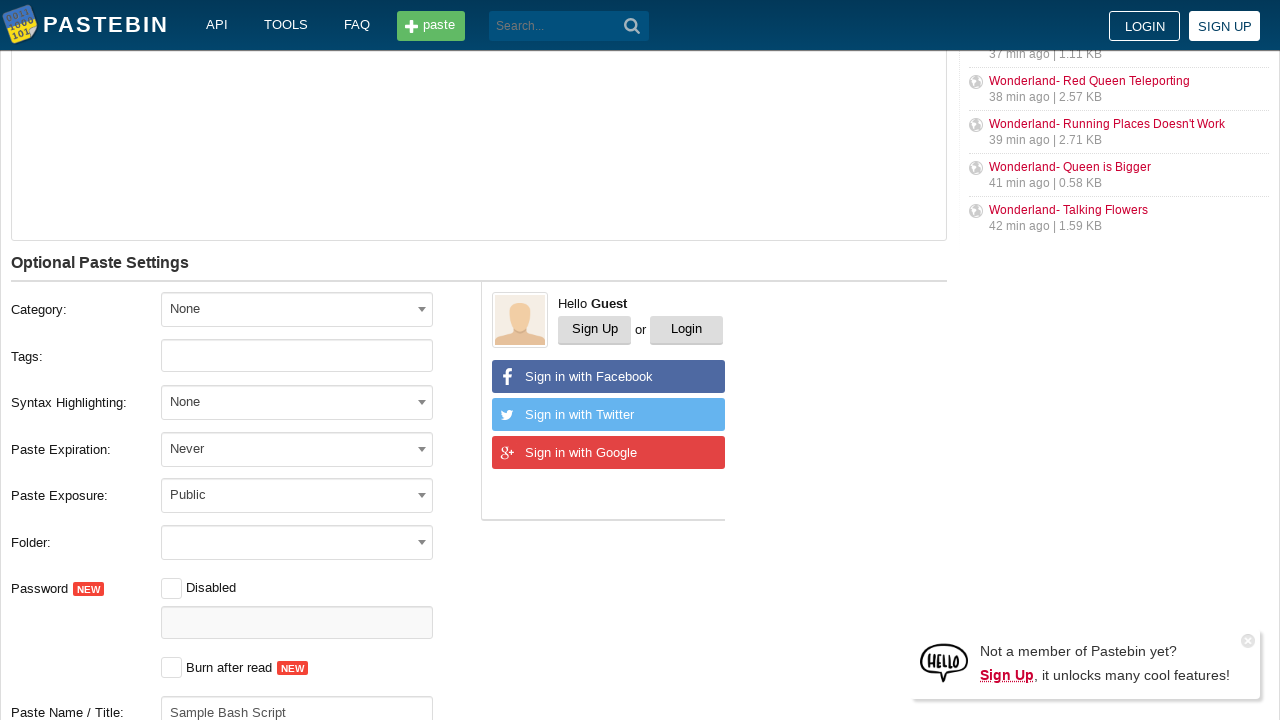

Clicked syntax highlighting dropdown at (297, 402) on span#select2-postform-format-container
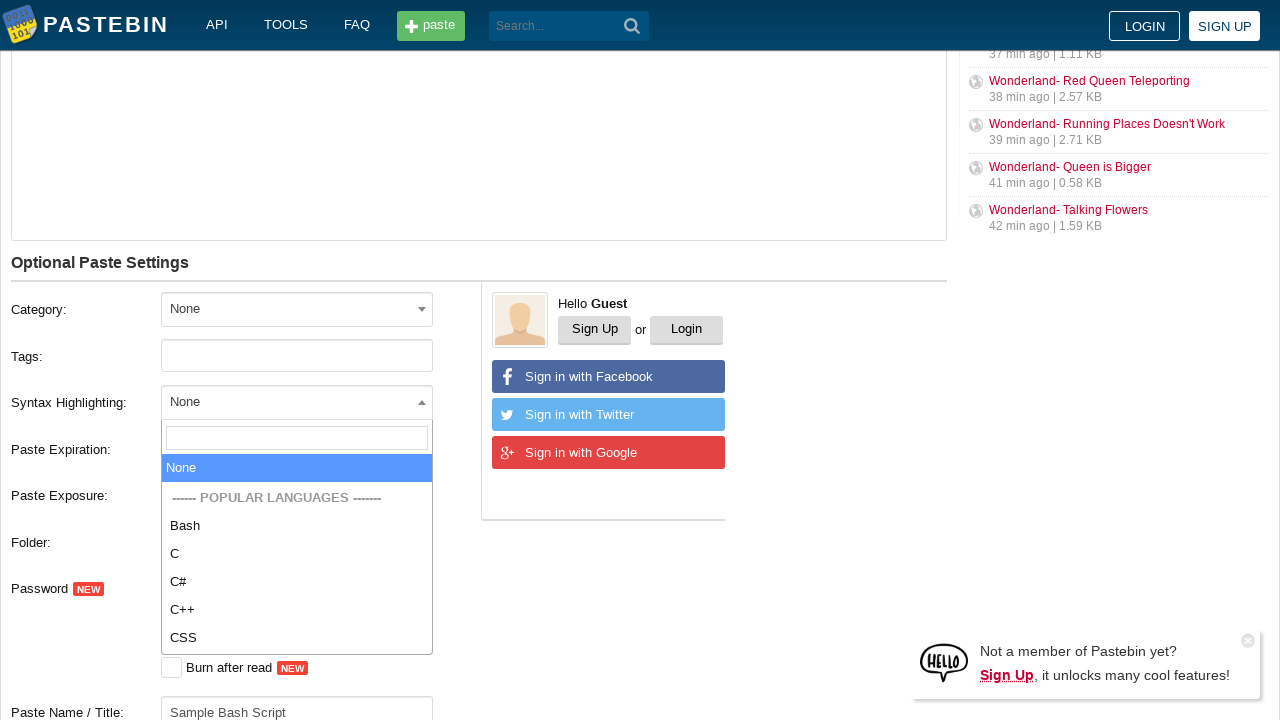

Selected 'Bash' syntax highlighting option at (297, 526) on xpath=//ul[@id='select2-postform-format-results']//li[text()='Bash']
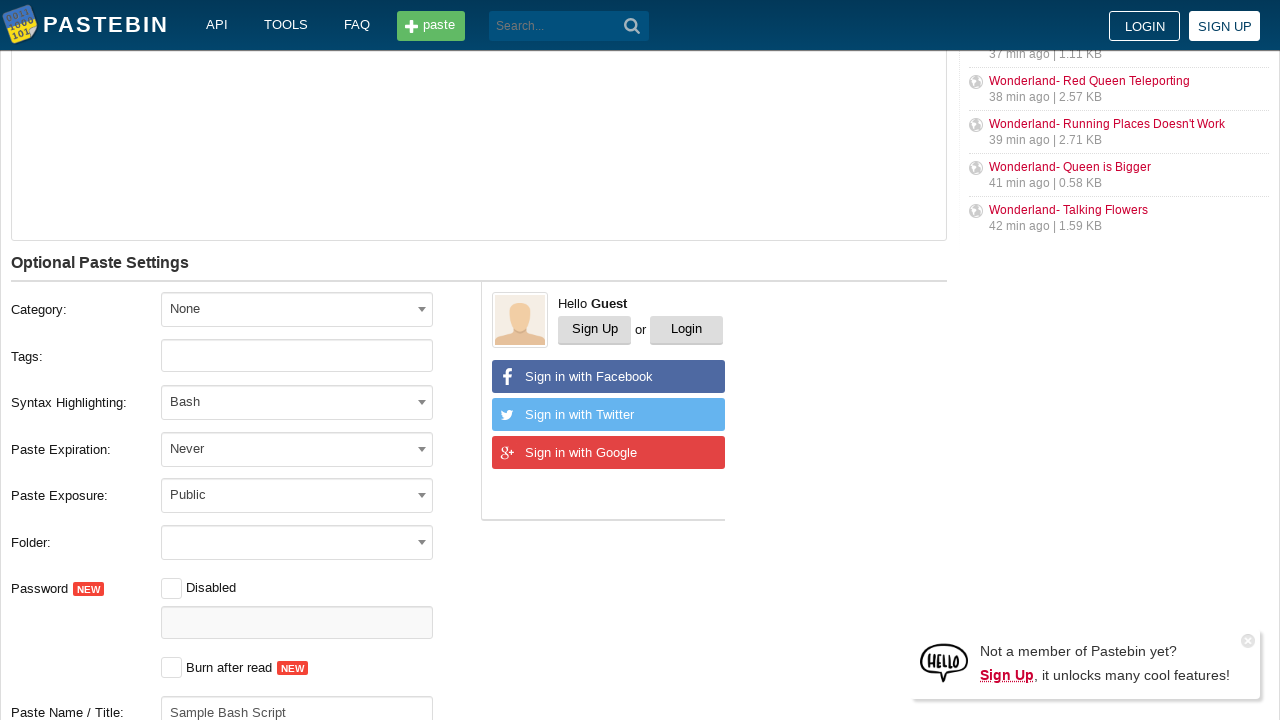

Clicked paste expiration dropdown at (311, 449) on xpath=//label[text()='Paste Expiration:']/following-sibling::div
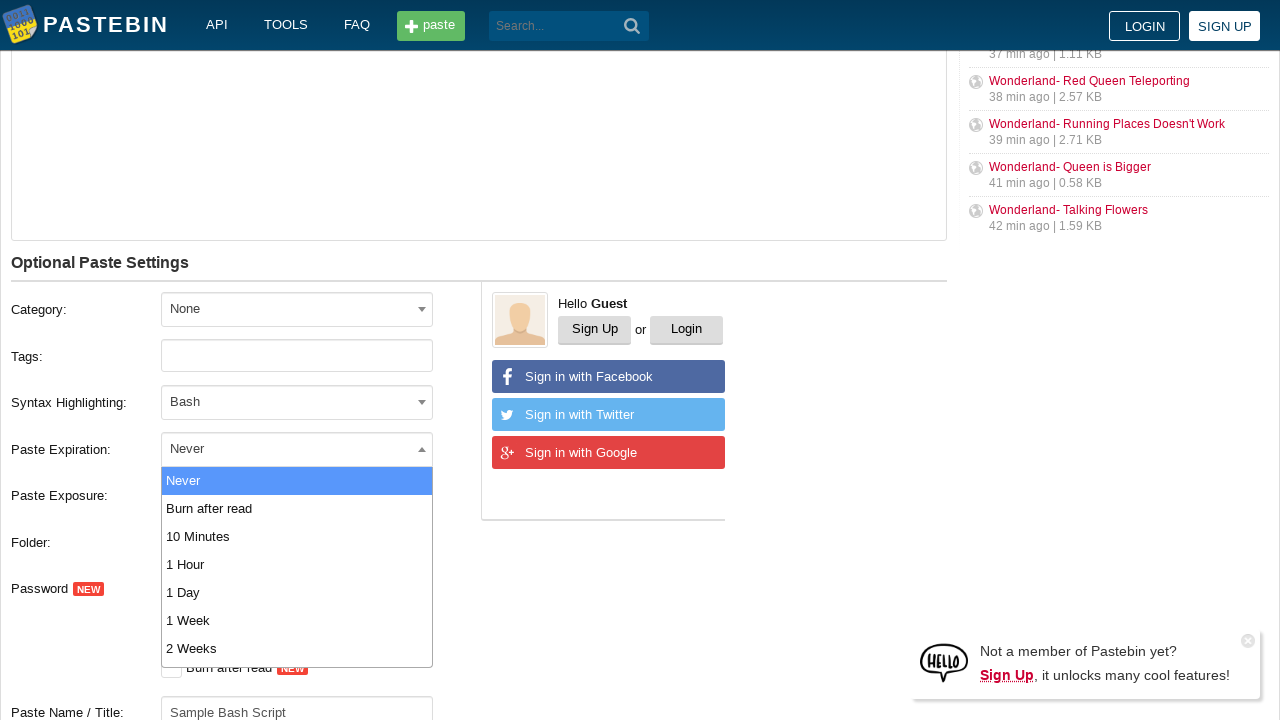

Selected '10 Minutes' expiration option at (297, 536) on xpath=//span[@class='select2-results']//li[text()='10 Minutes']
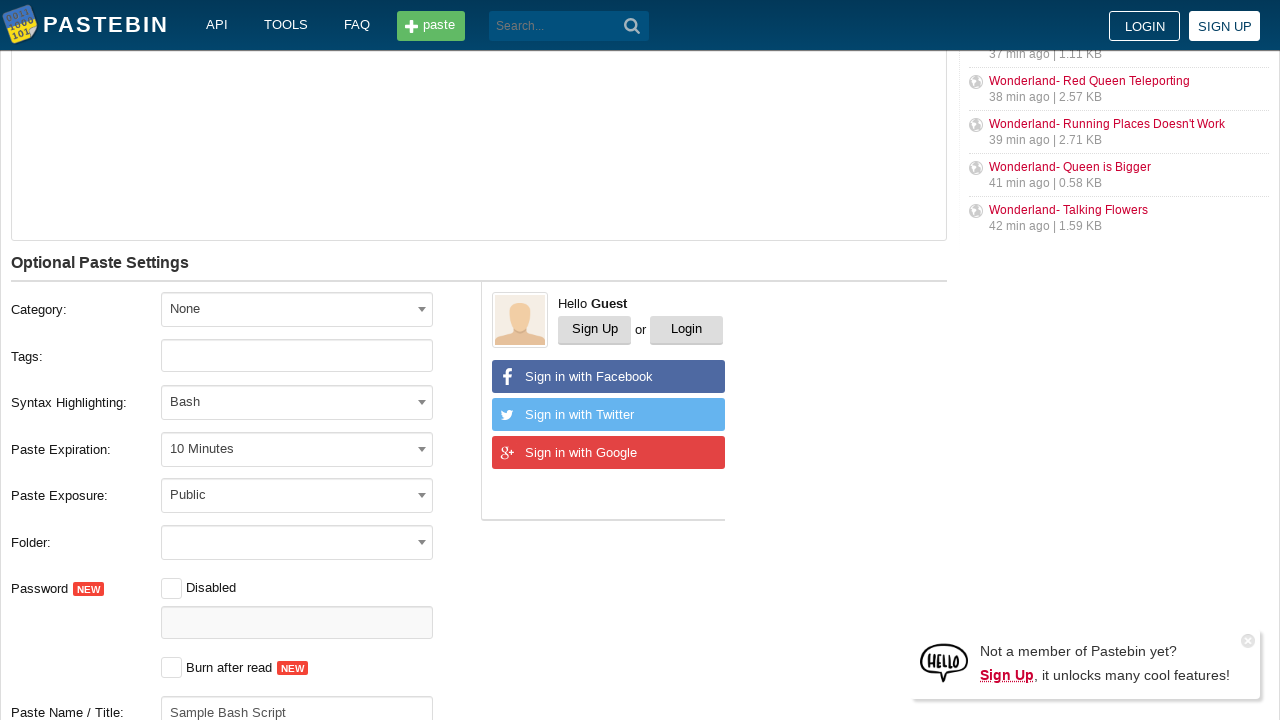

Clicked 'Create New Paste' button to submit form at (240, 400) on button:text('Create New Paste')
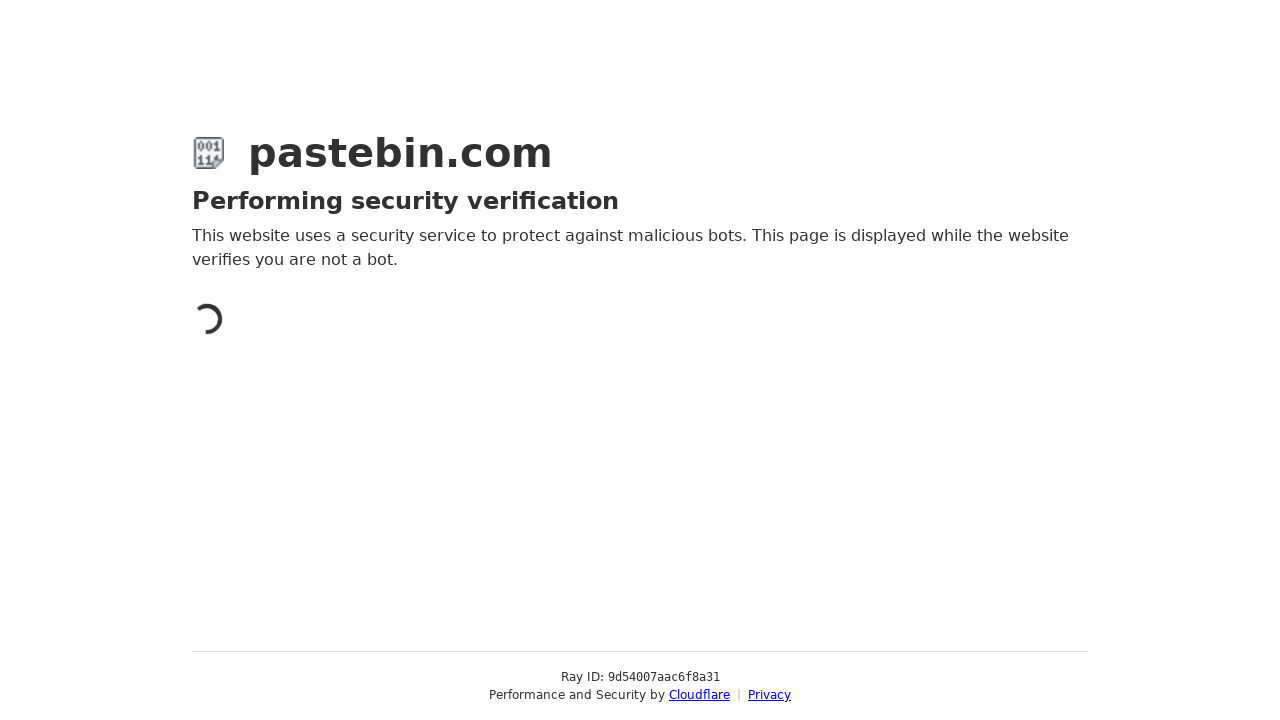

Waited for page to load and network to become idle
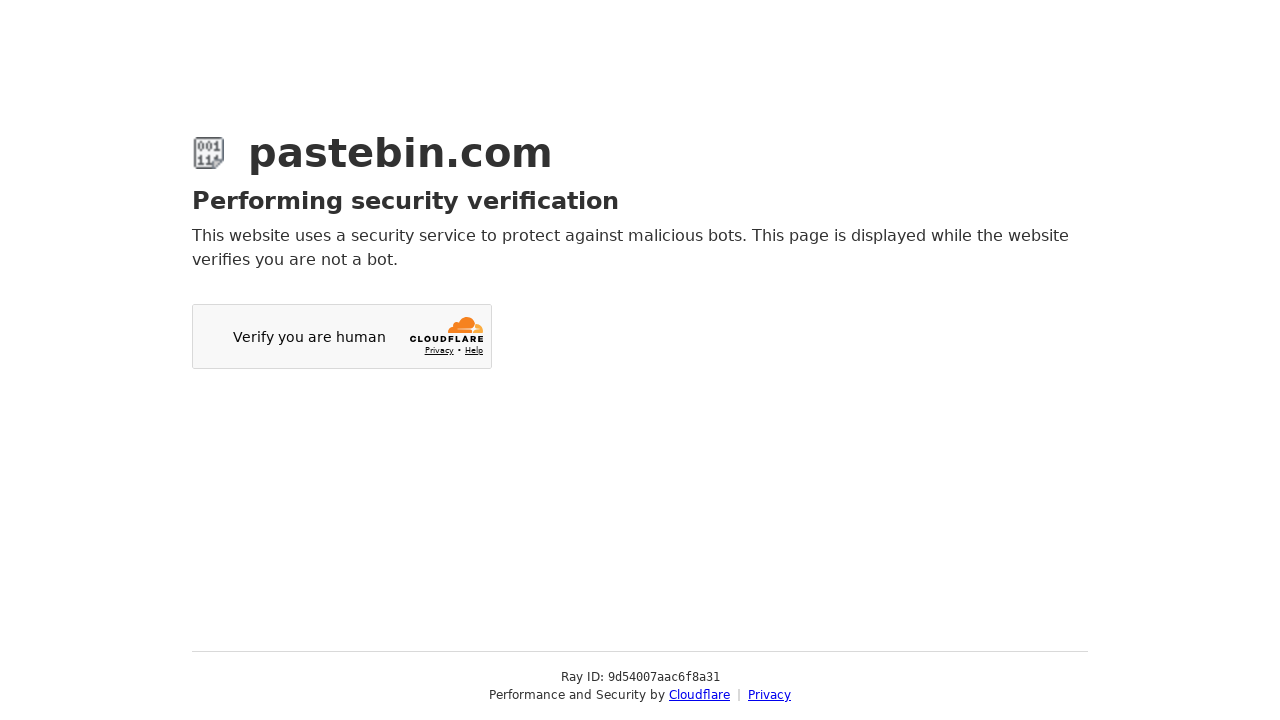

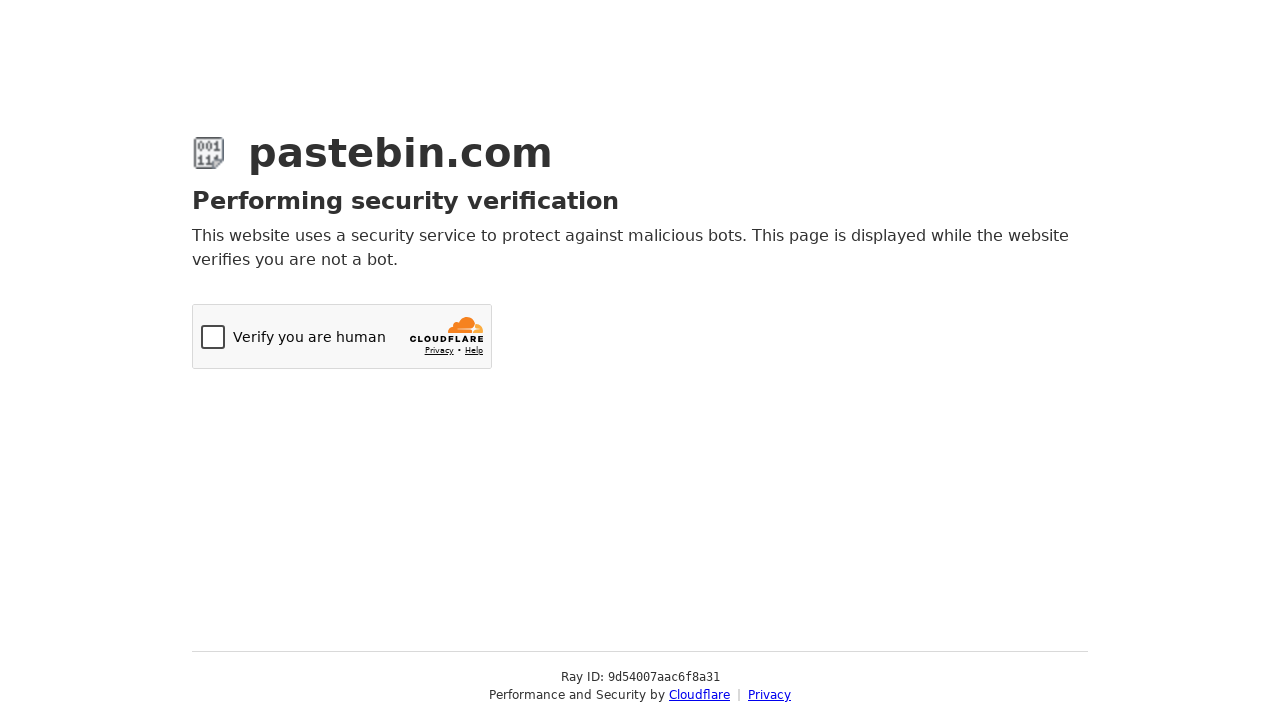